Tests the complete purchase flow by adding a product to cart, navigating to cart, filling in order details (name, country, city, card info), and completing the purchase.

Starting URL: https://www.demoblaze.com/prod.html?idp_=1

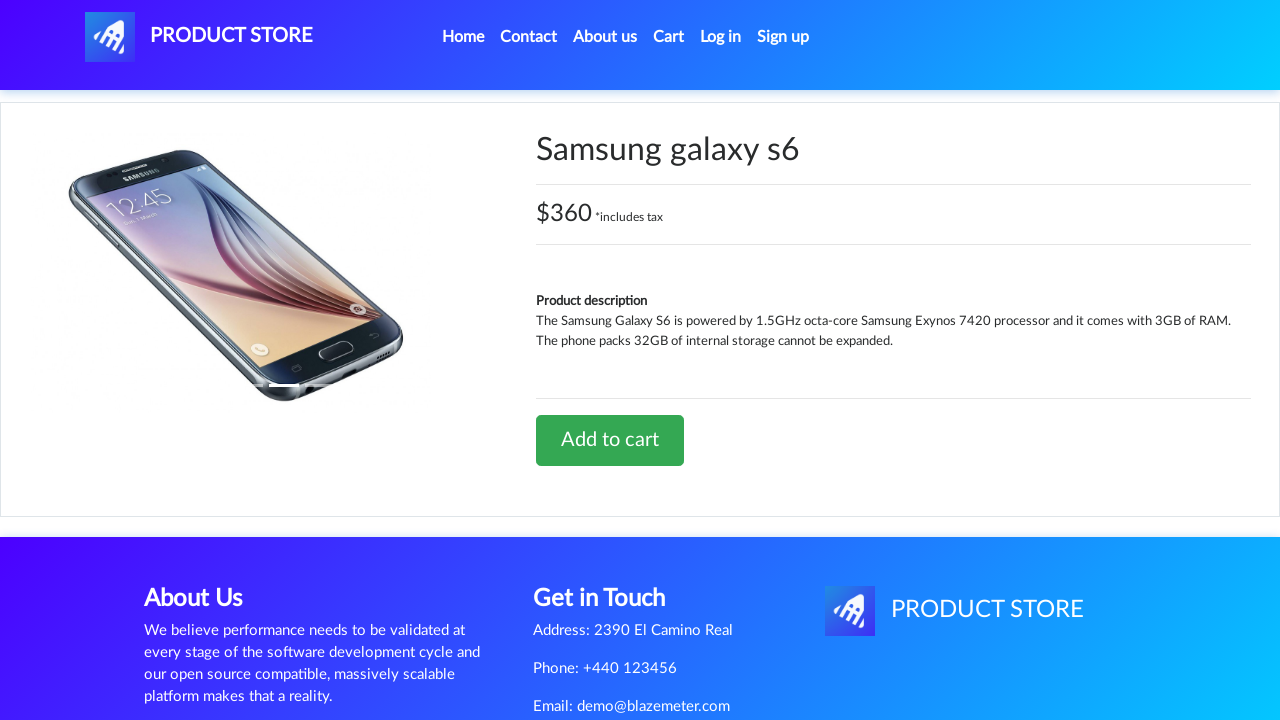

Product page loaded and Add to cart button is visible
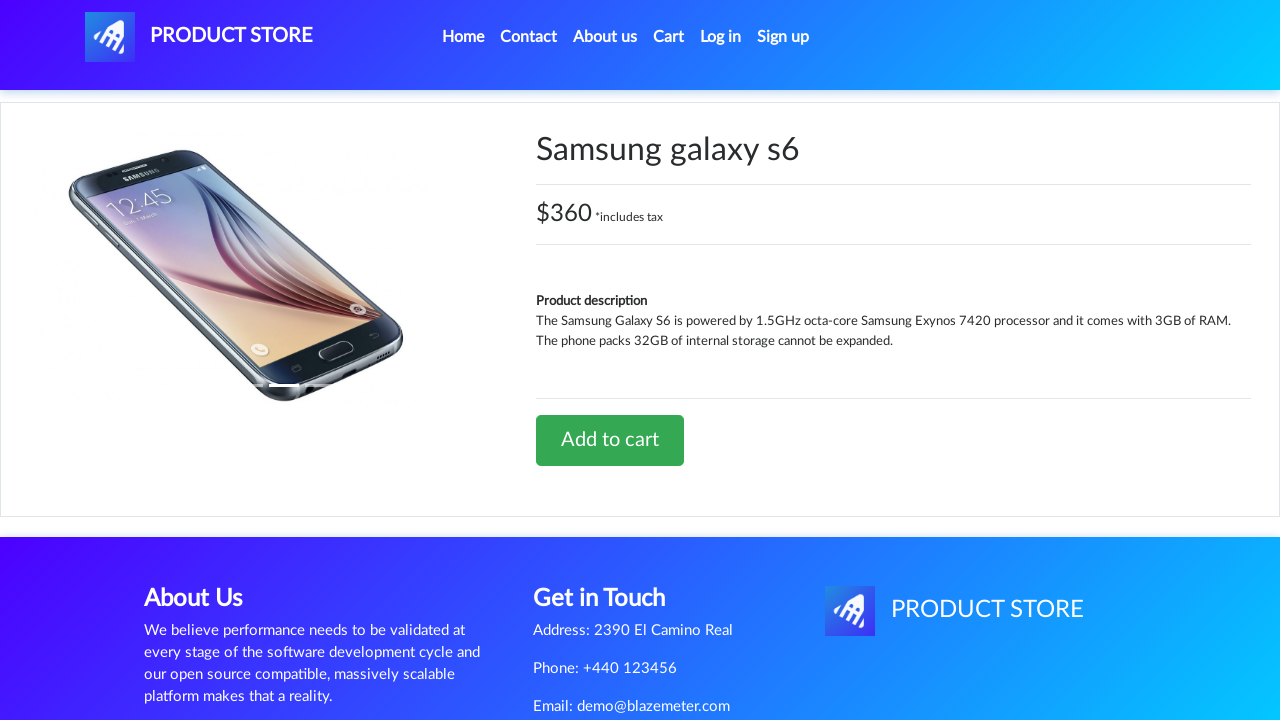

Clicked Add to cart button at (610, 440) on xpath=//*[@id="tbodyid"]/div[2]/div/a
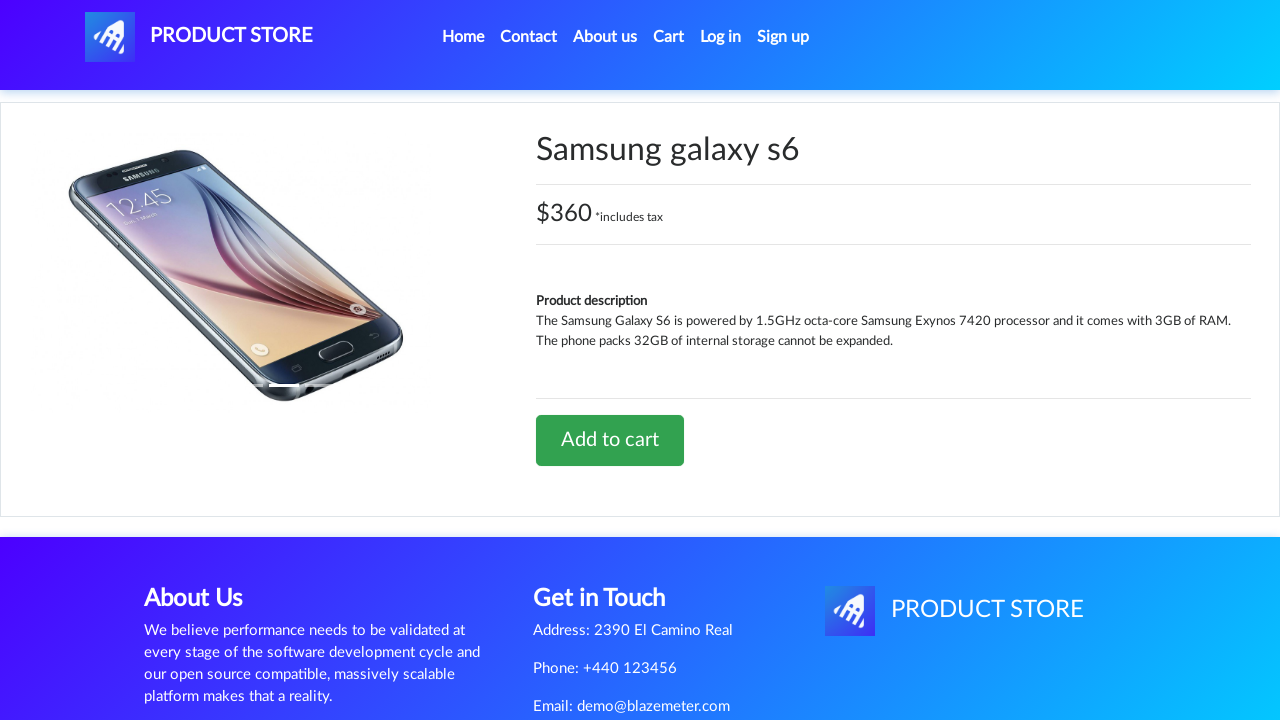

Waited for alert confirmation
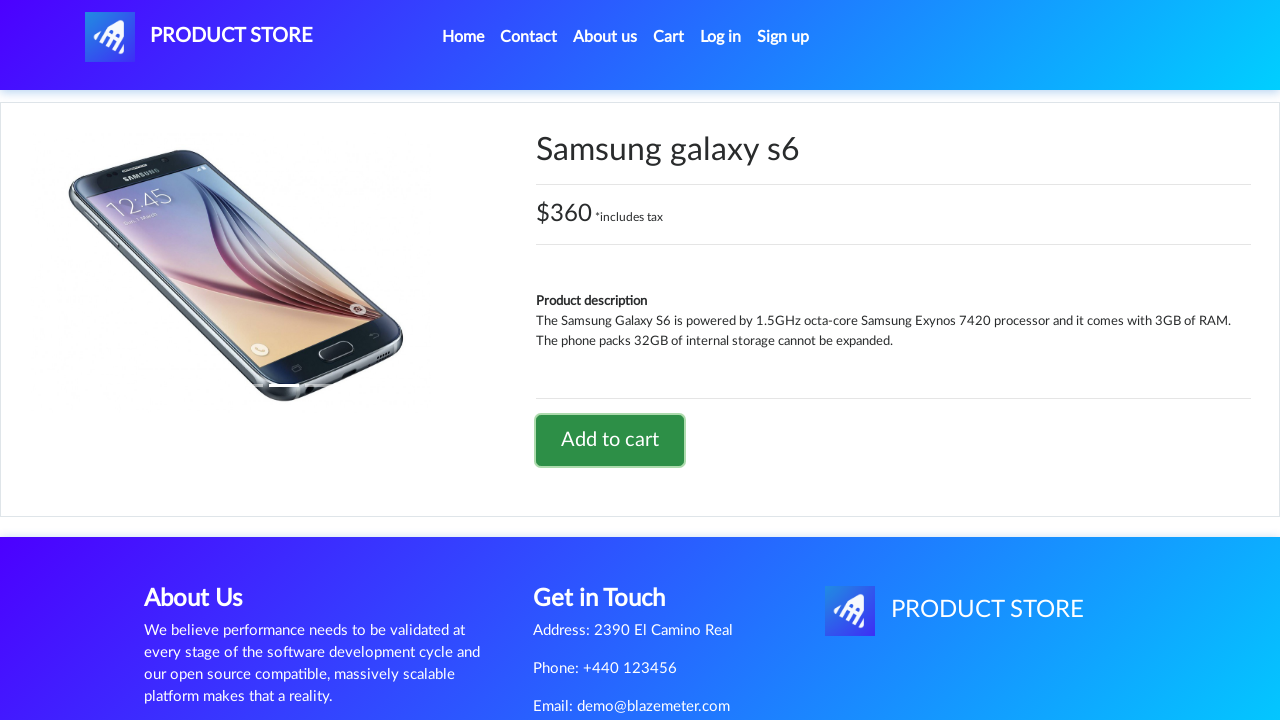

Clicked cart navigation button at (669, 37) on #cartur
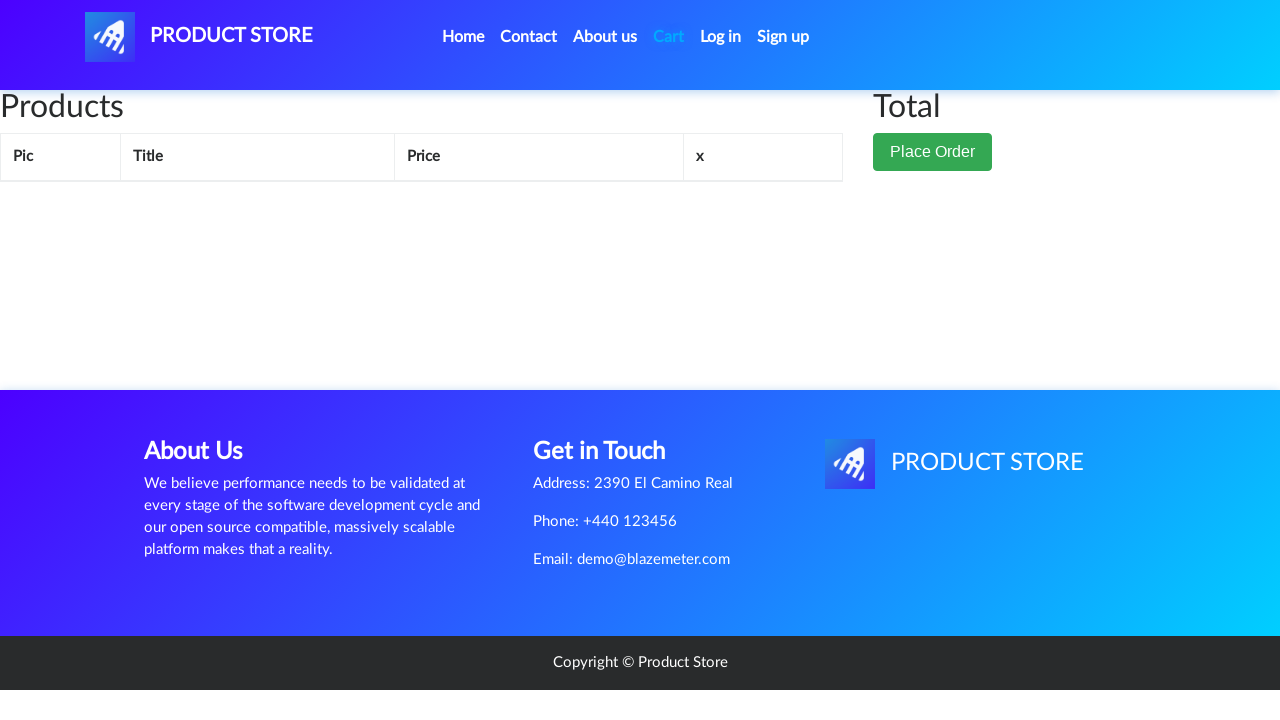

Cart page loaded
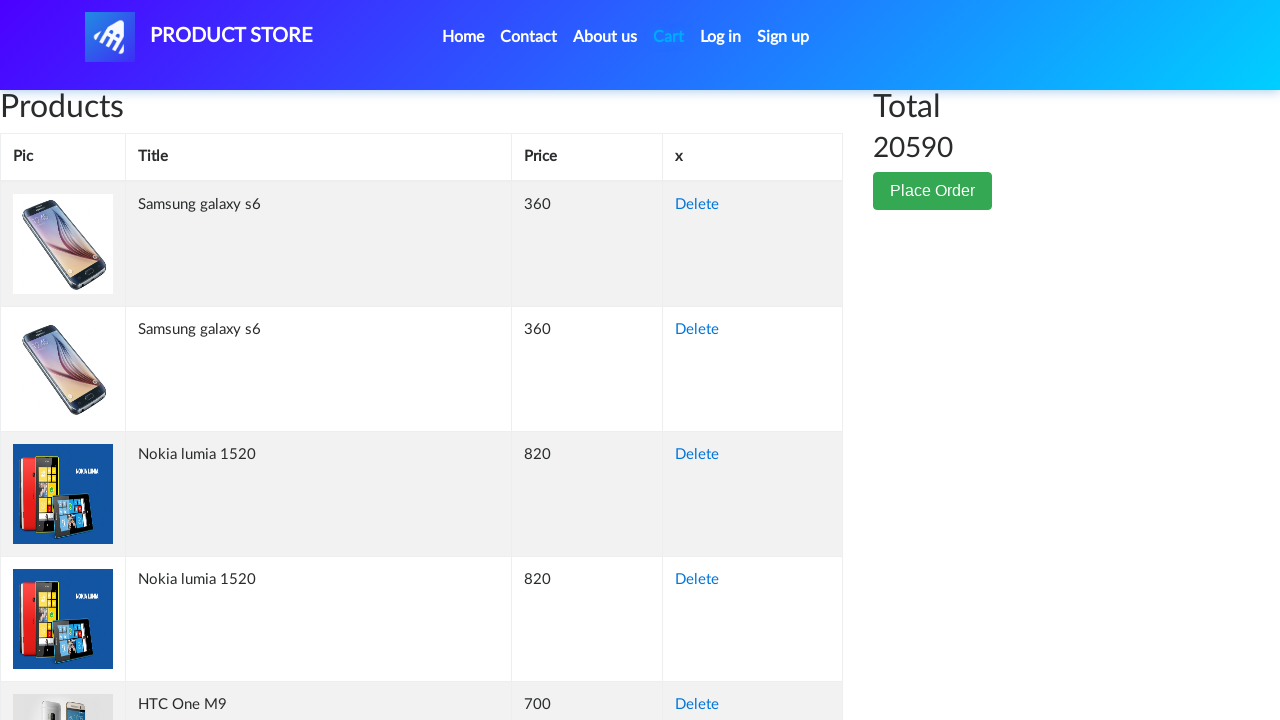

Clicked Place Order button at (933, 191) on xpath=//*[@id="page-wrapper"]/div/div[2]/button
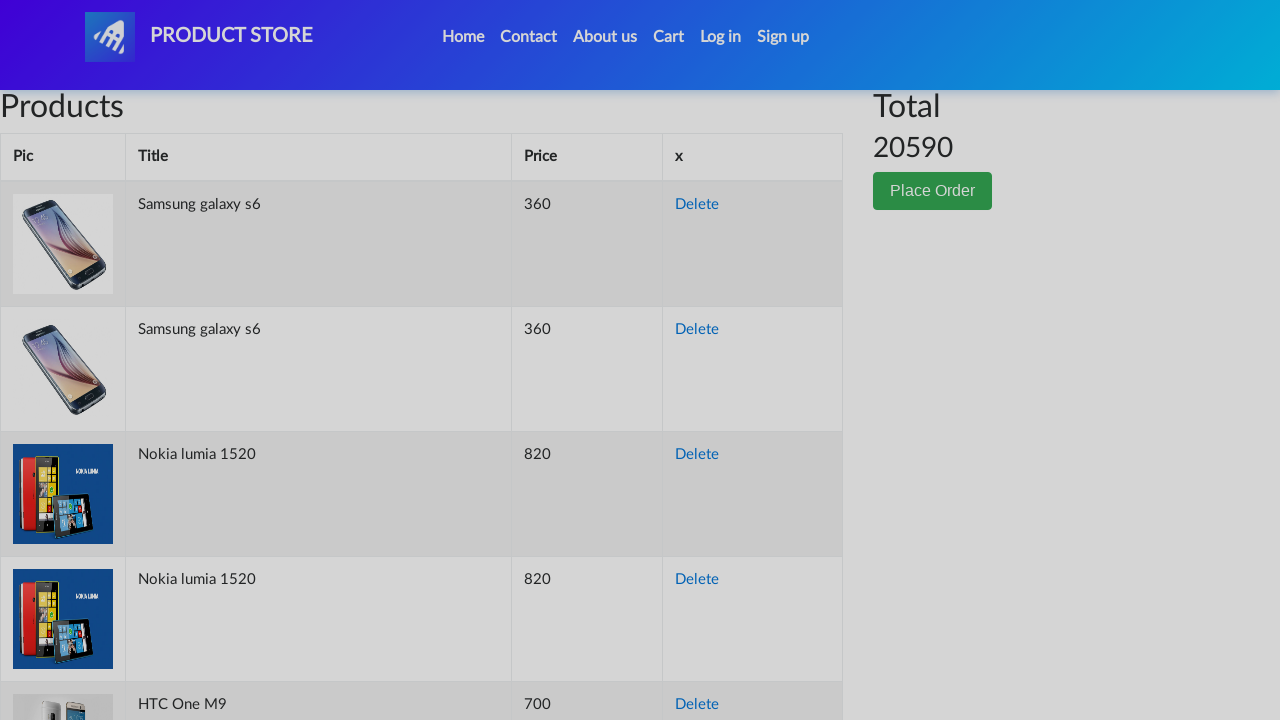

Order modal appeared with form fields
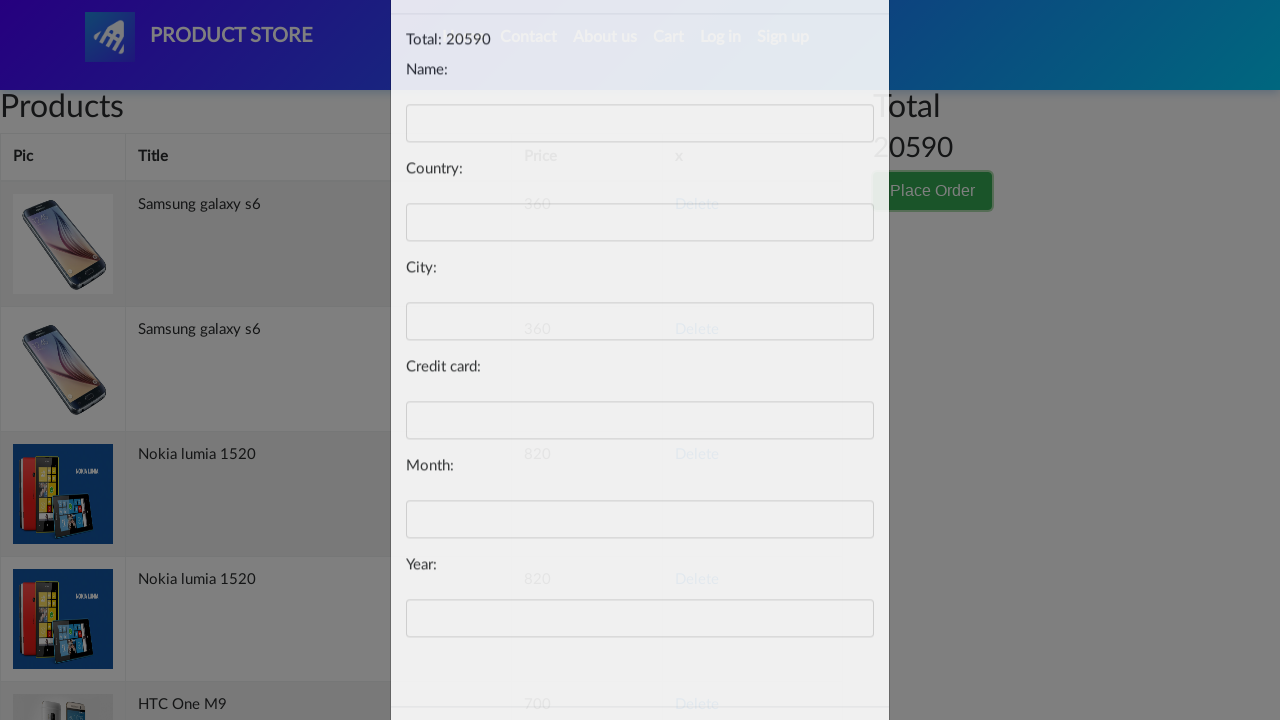

Filled name field with 'Michael Smith' on #name
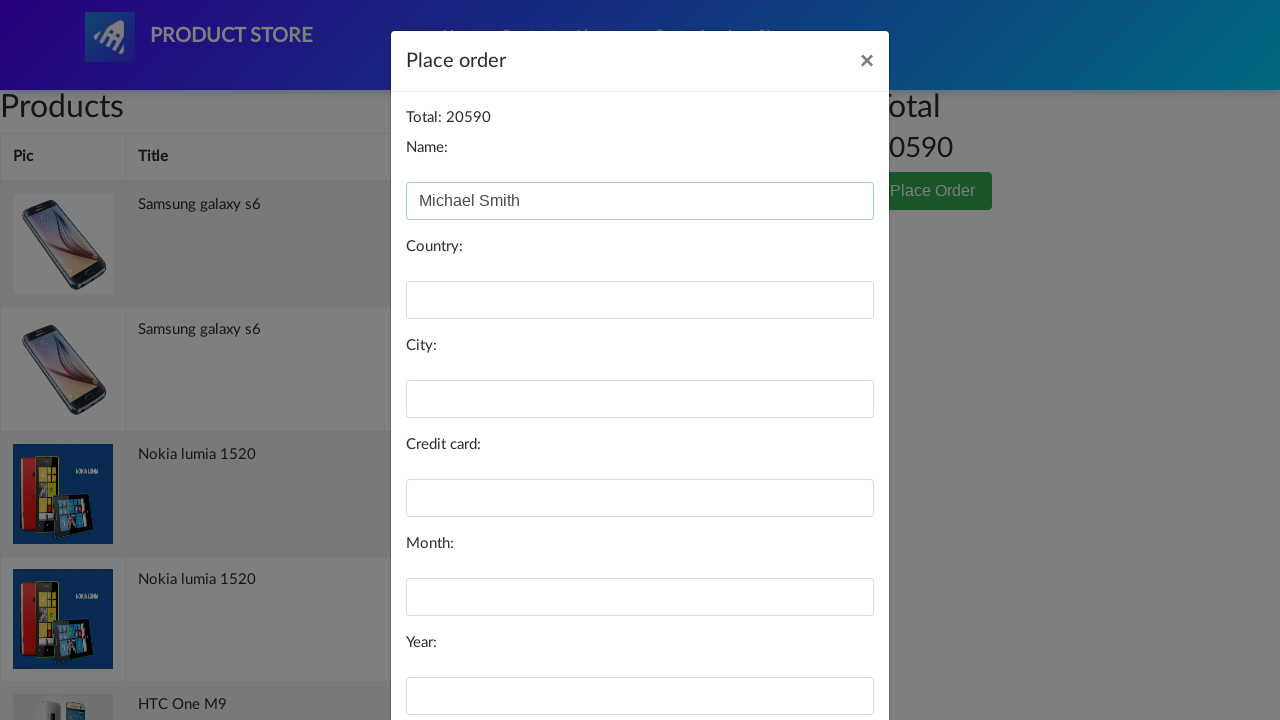

Filled country field with 'United States' on #country
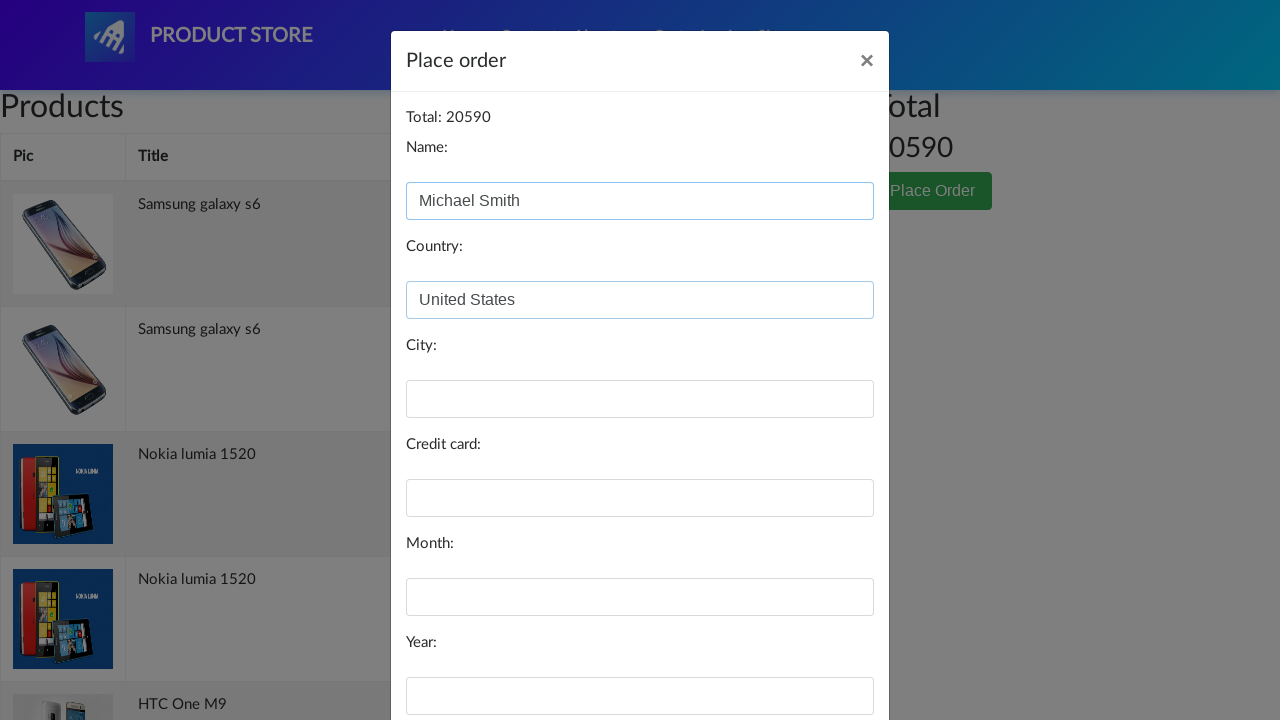

Filled city field with 'New York' on #city
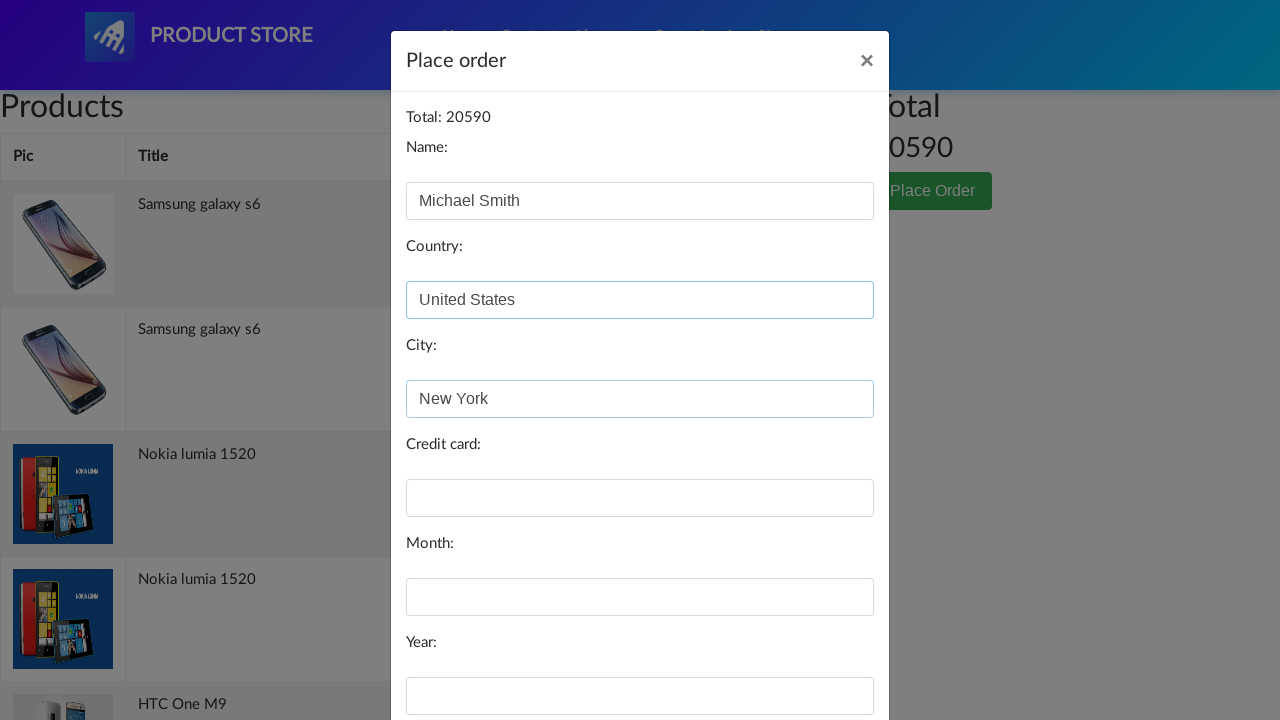

Filled card field with test credit card number on #card
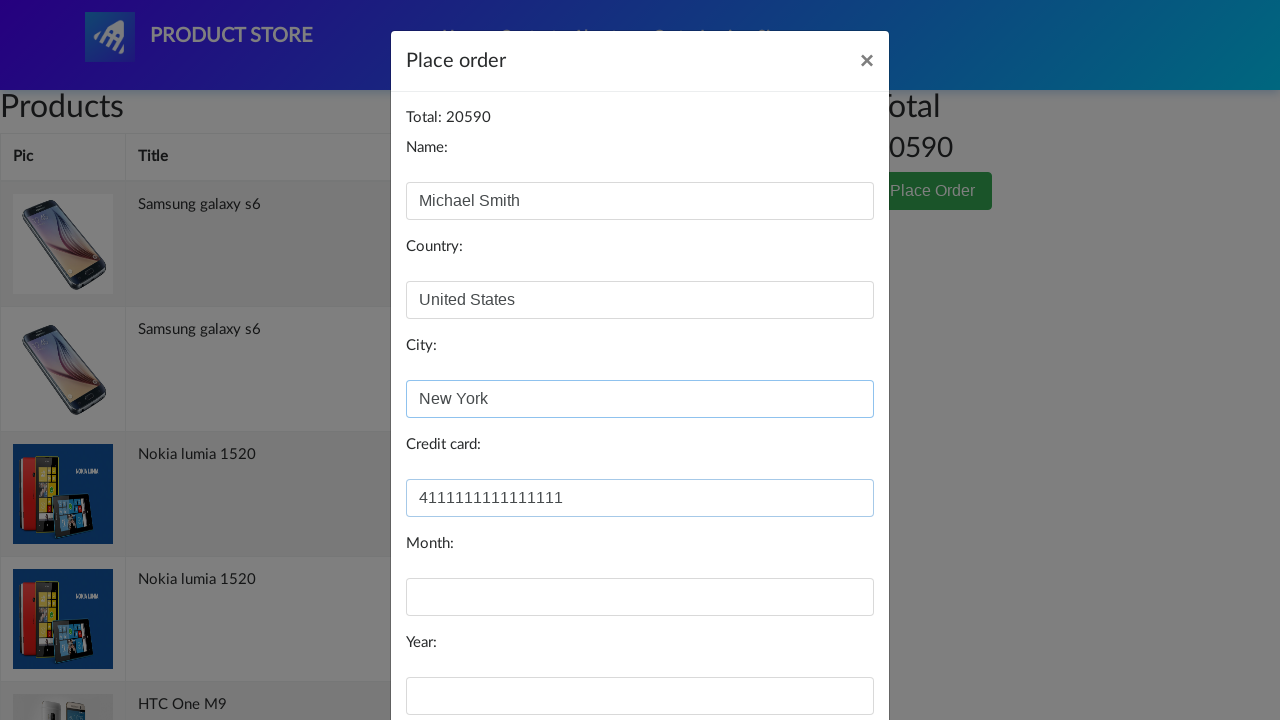

Filled month field with '12' on #month
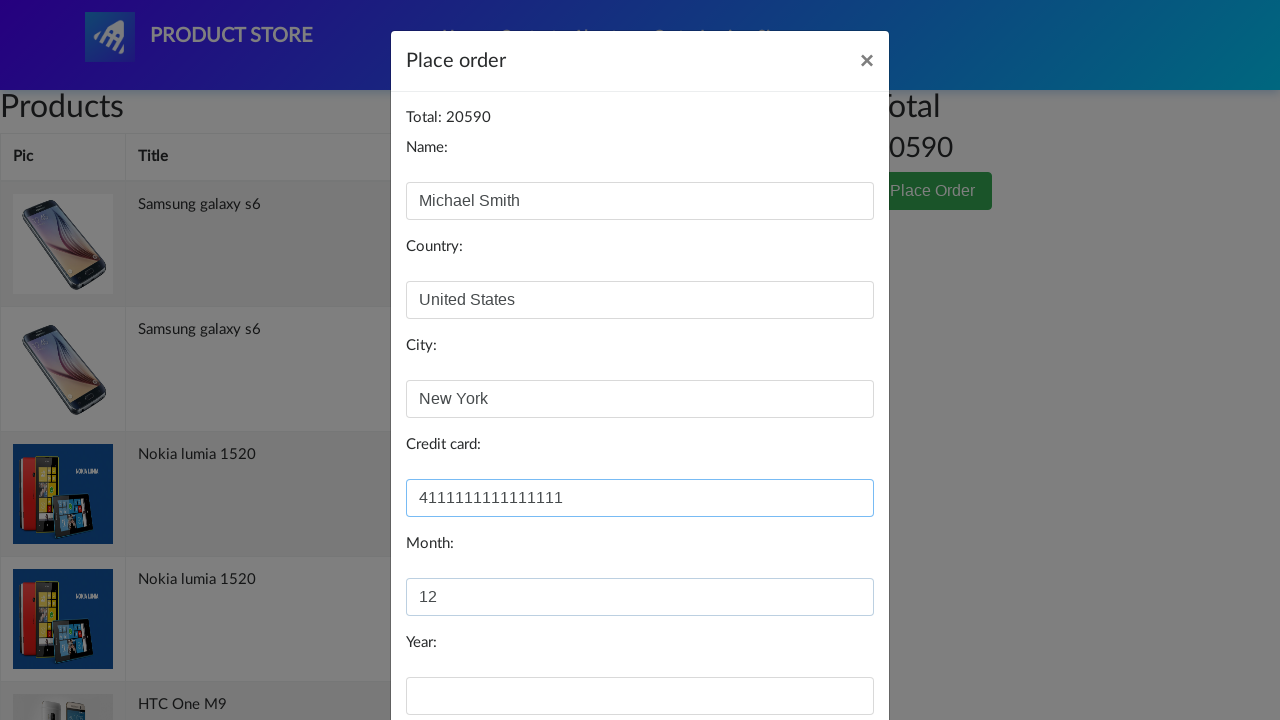

Filled year field with '2025' on #year
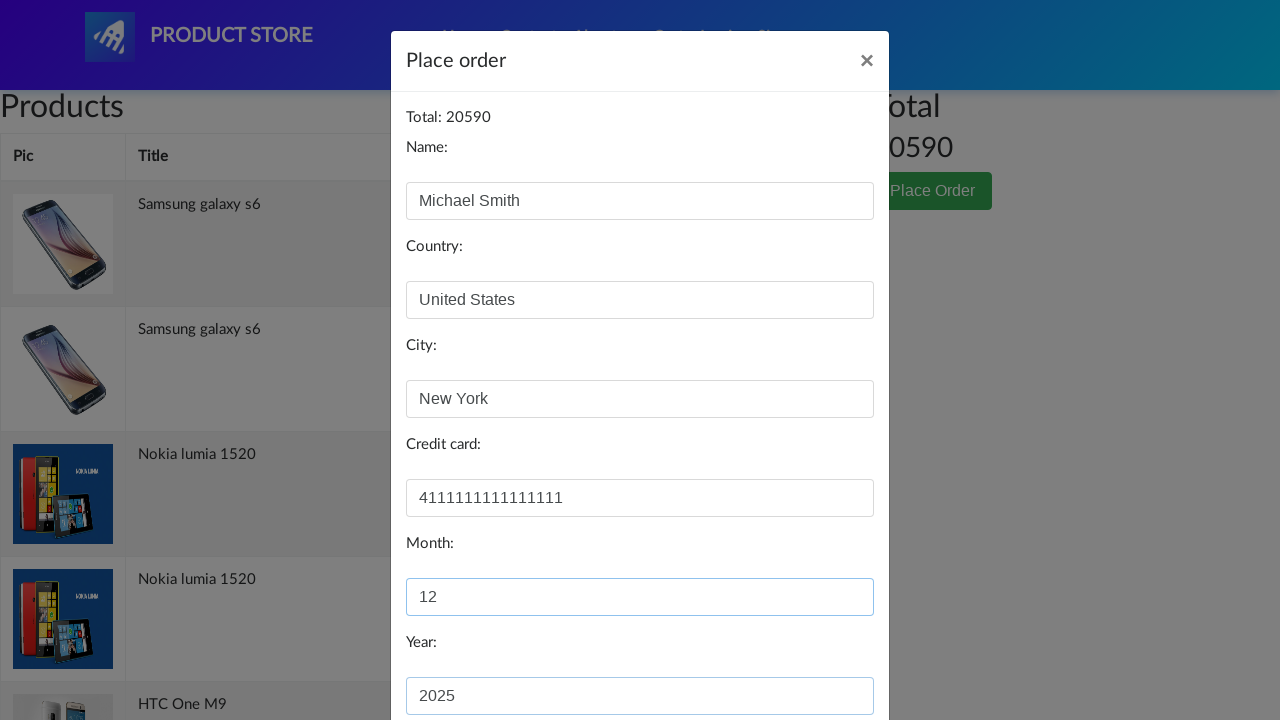

Clicked Purchase button to complete the order at (823, 655) on xpath=//*[@id="orderModal"]/div/div/div[3]/button[2]
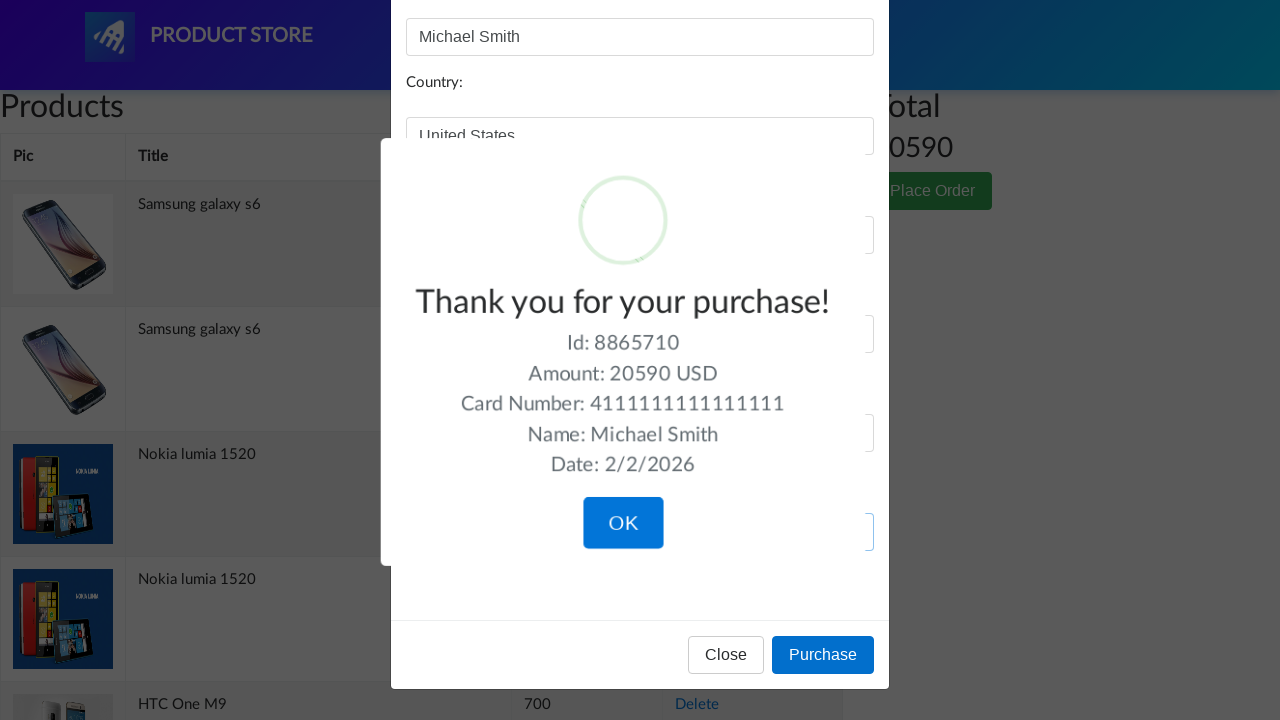

Purchase confirmation message displayed
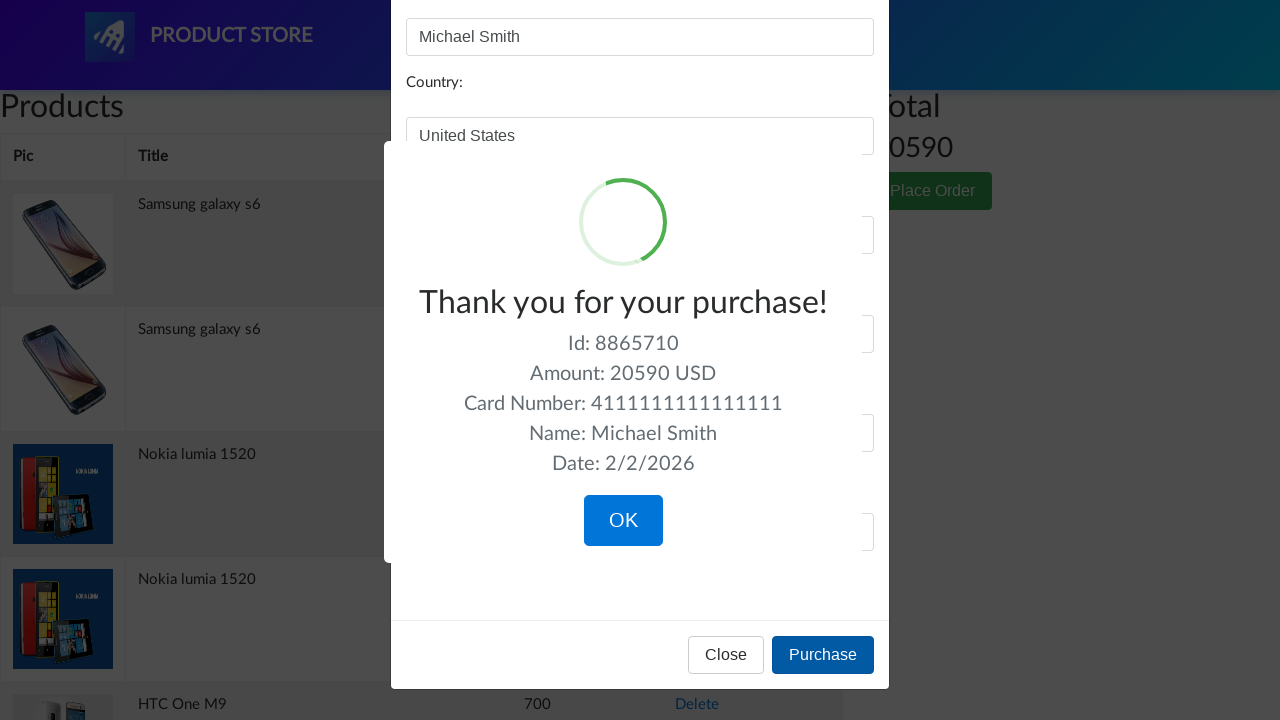

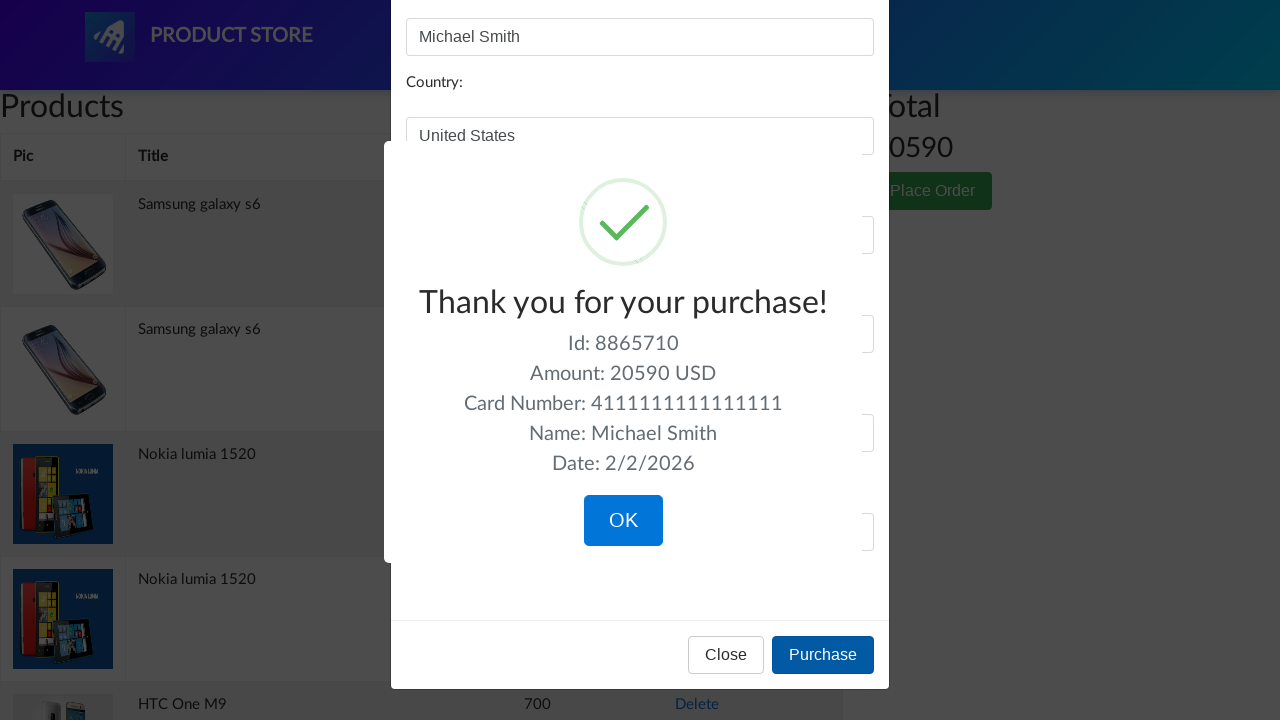